Tests login form validation by entering correct username with incorrect password and verifying credentials mismatch error

Starting URL: https://www.saucedemo.com/

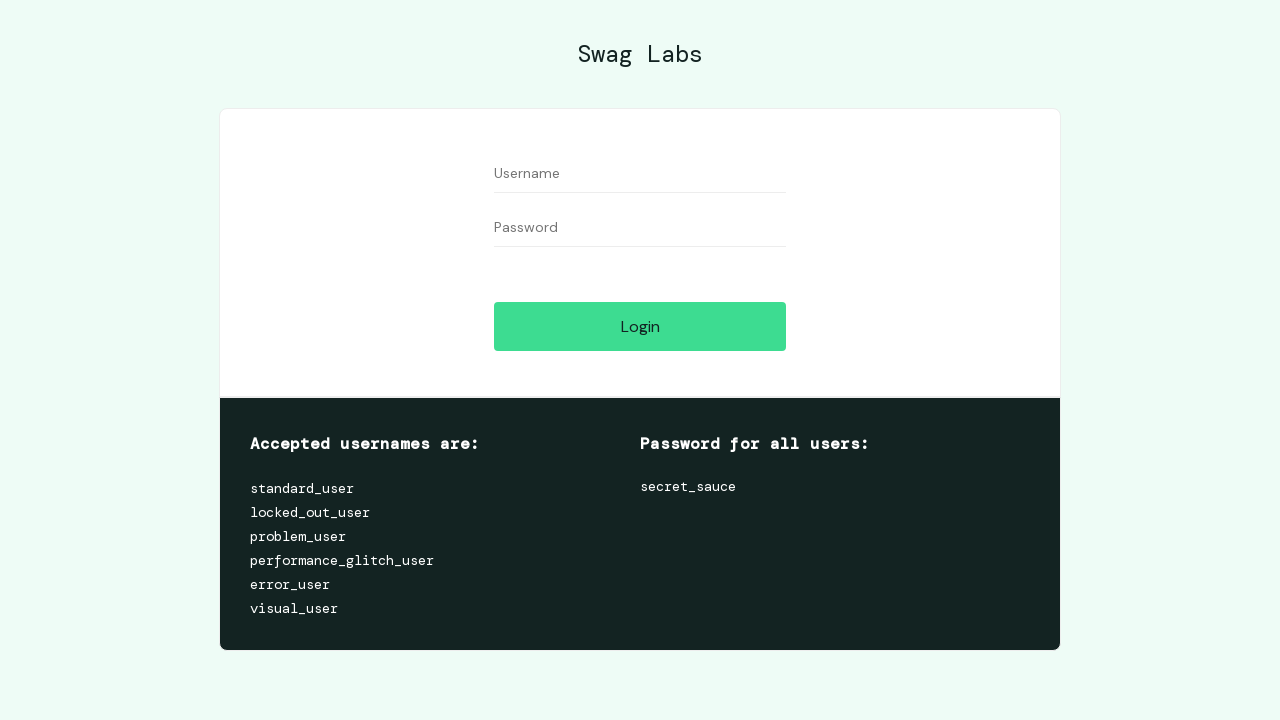

Filled username field with 'standard_user' on #user-name
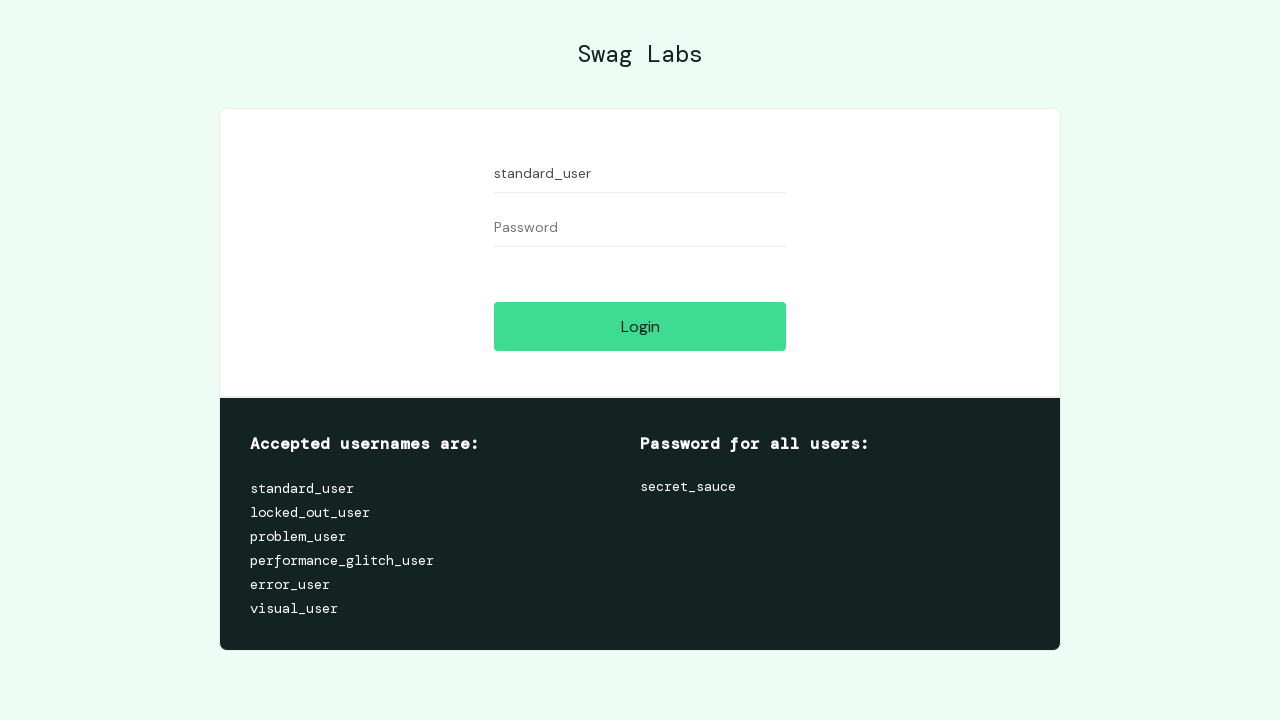

Filled password field with 'wrongpassword123' on #password
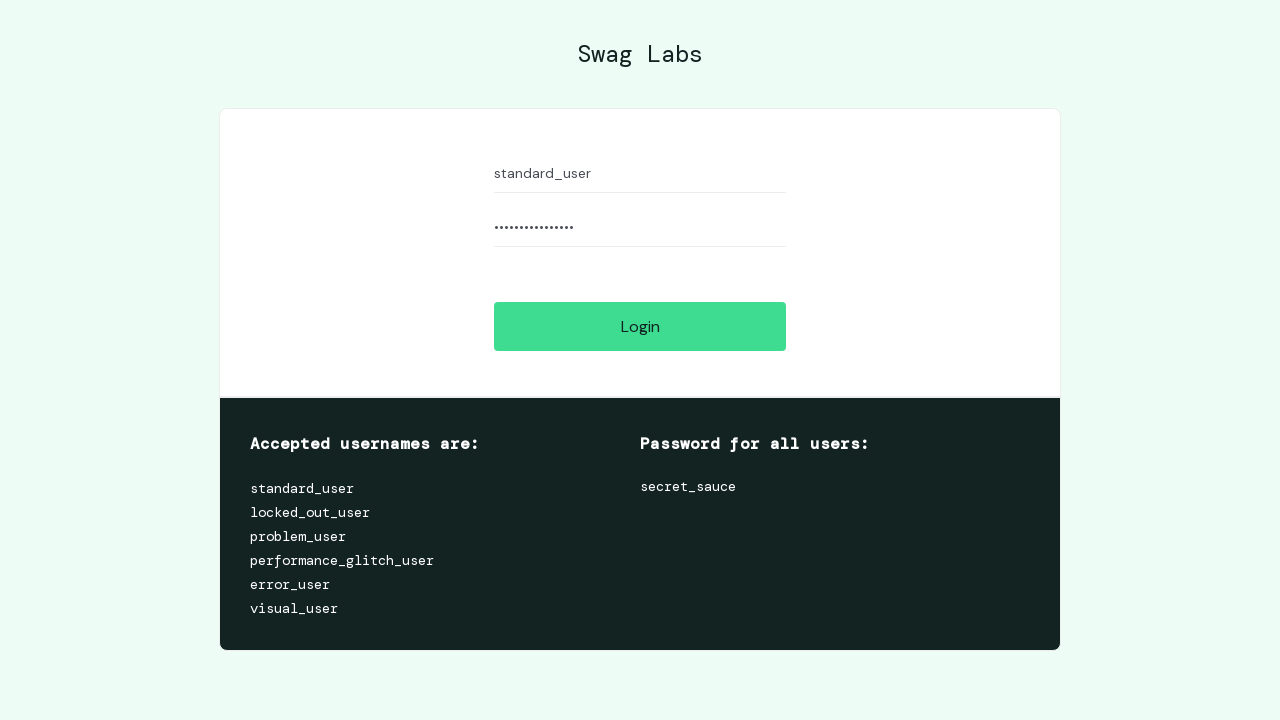

Clicked login button at (640, 326) on #login-button
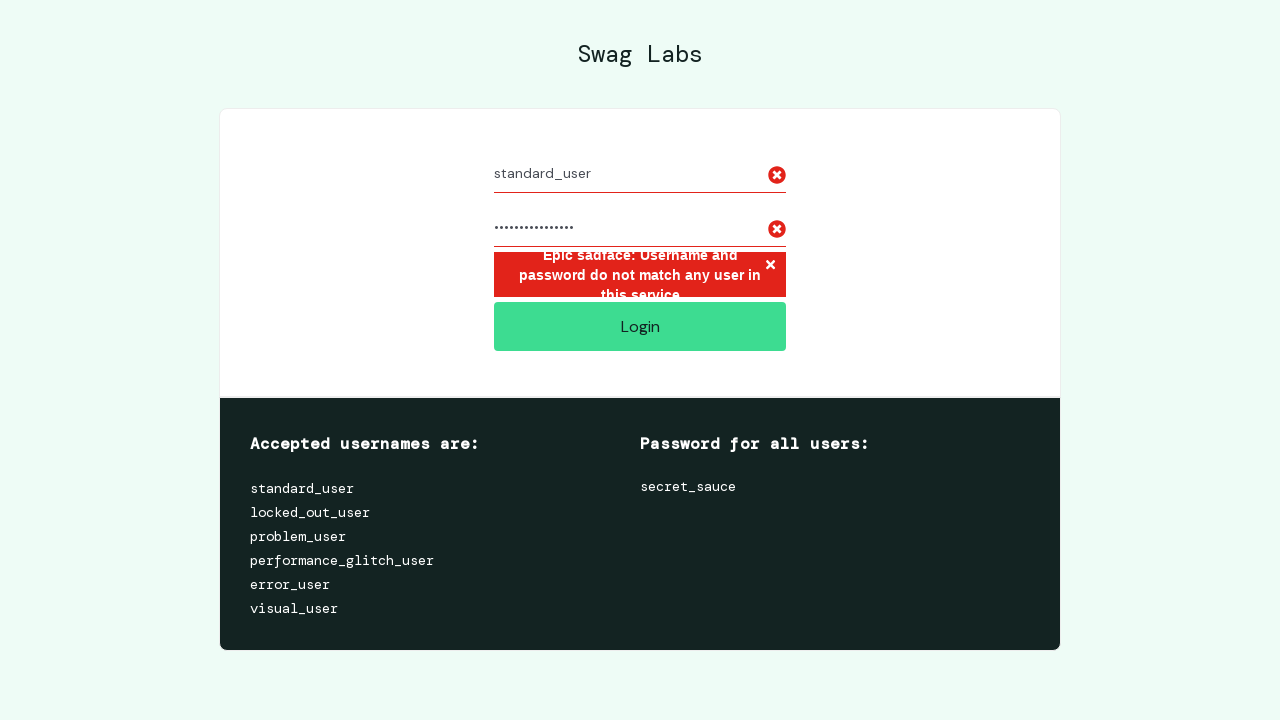

Retrieved error message for credentials mismatch
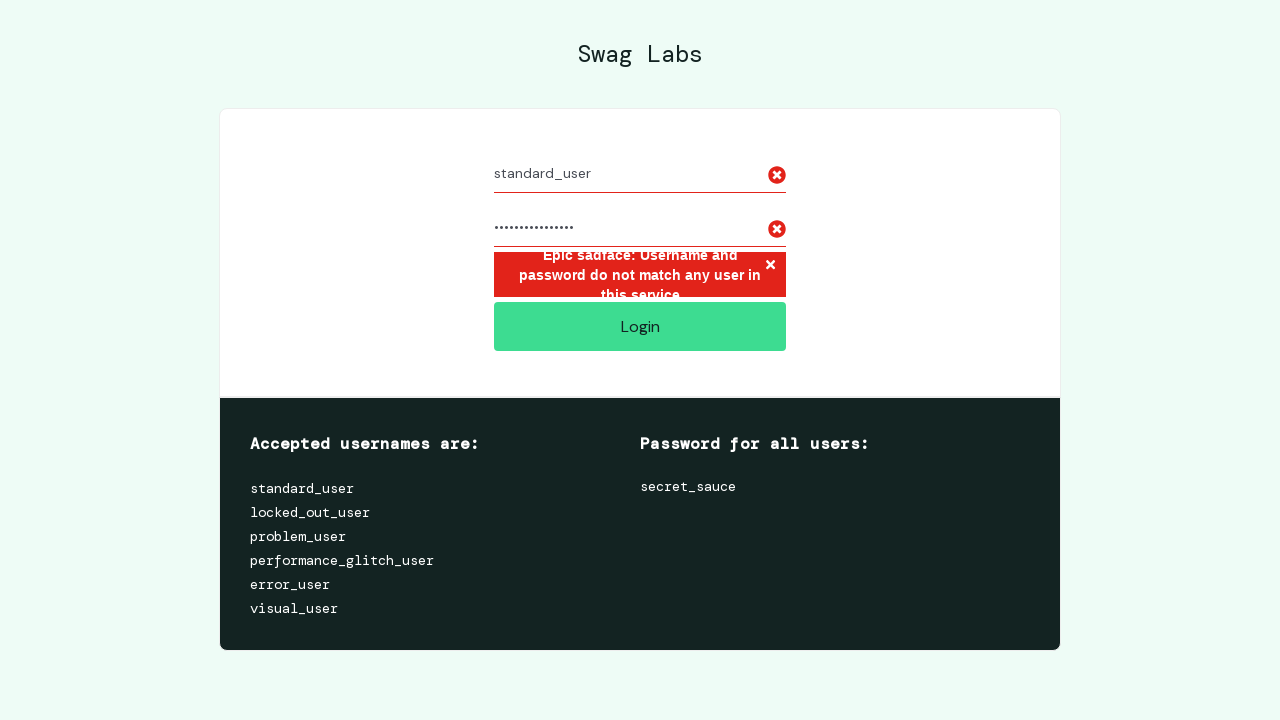

Verified error message matches expected credentials mismatch error
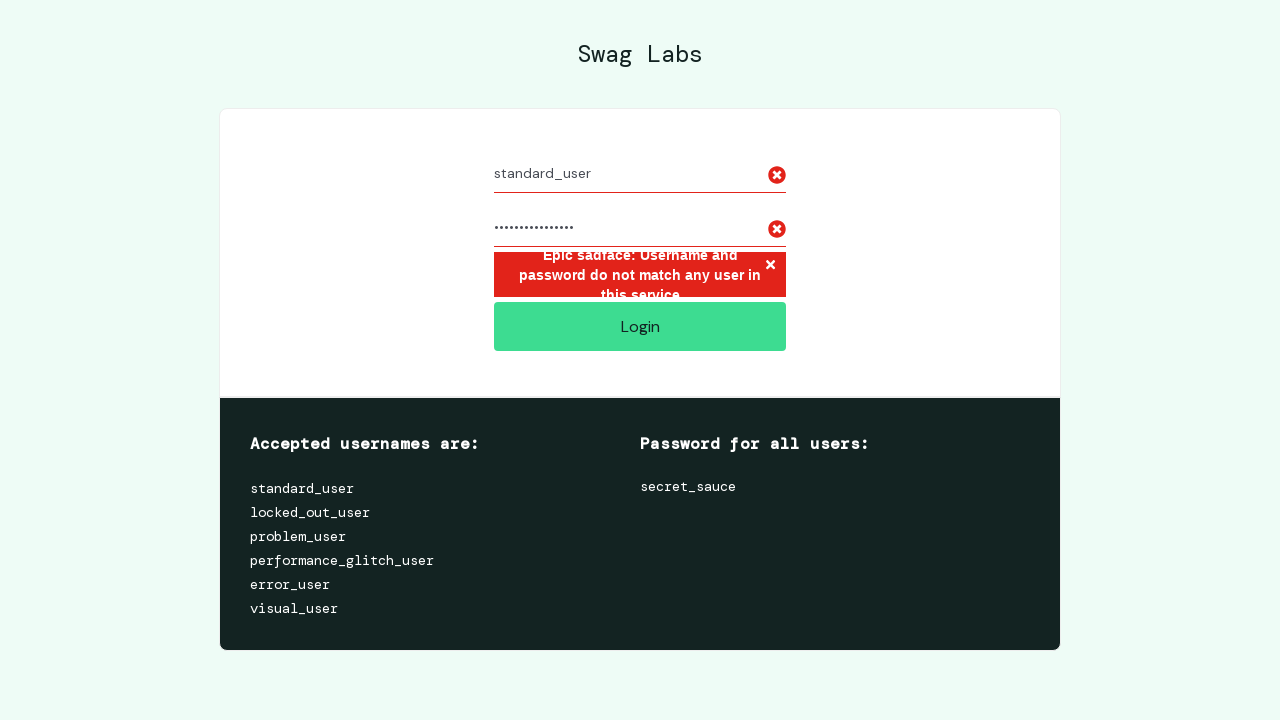

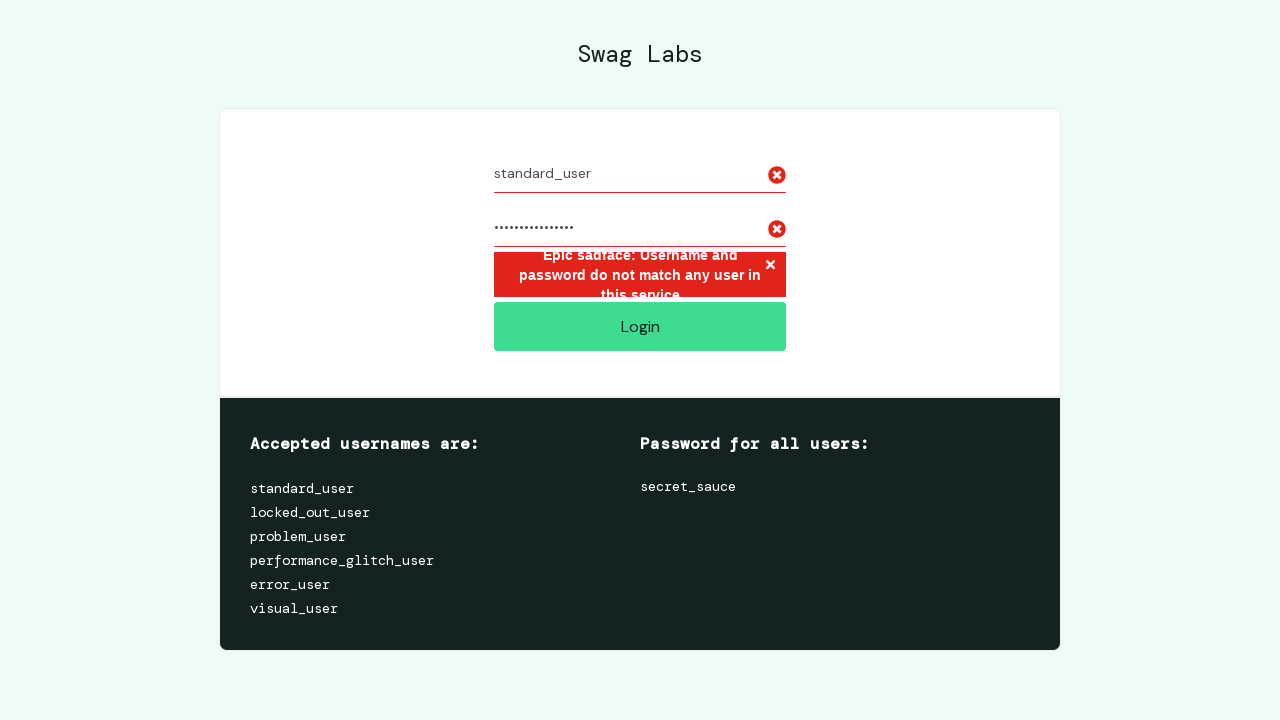